Tests dynamic controls page with explicit waits by clicking Remove button, waiting for "It's gone!" message, then clicking Add and waiting for "It's back!" message

Starting URL: https://the-internet.herokuapp.com/dynamic_controls

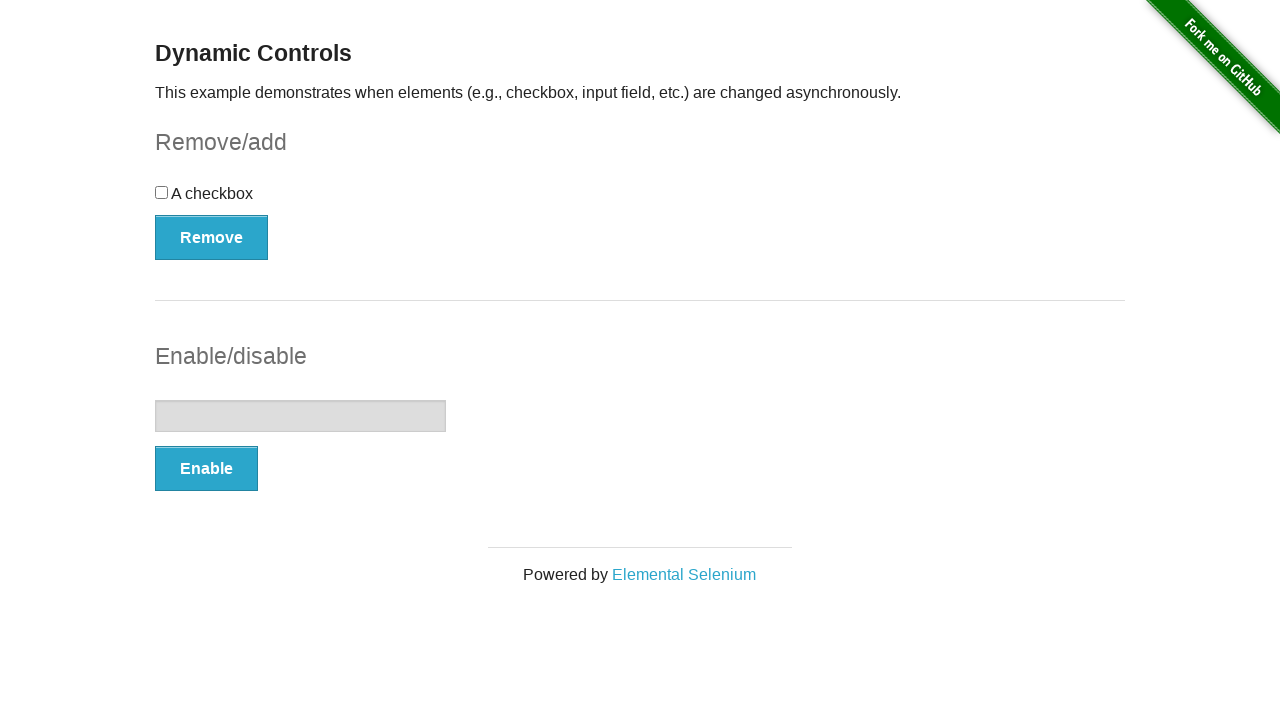

Clicked Remove button to remove the checkbox at (212, 237) on xpath=//button[@onclick='swapCheckbox()']
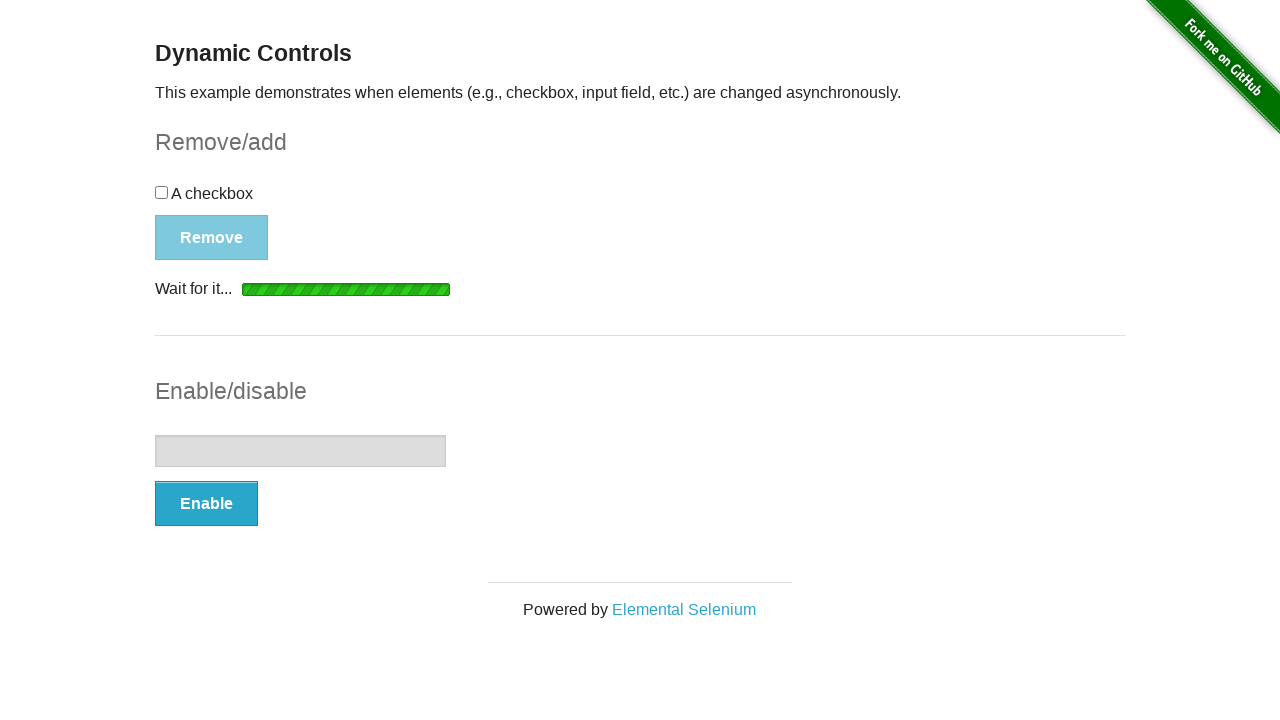

Waited for 'It's gone!' message to appear
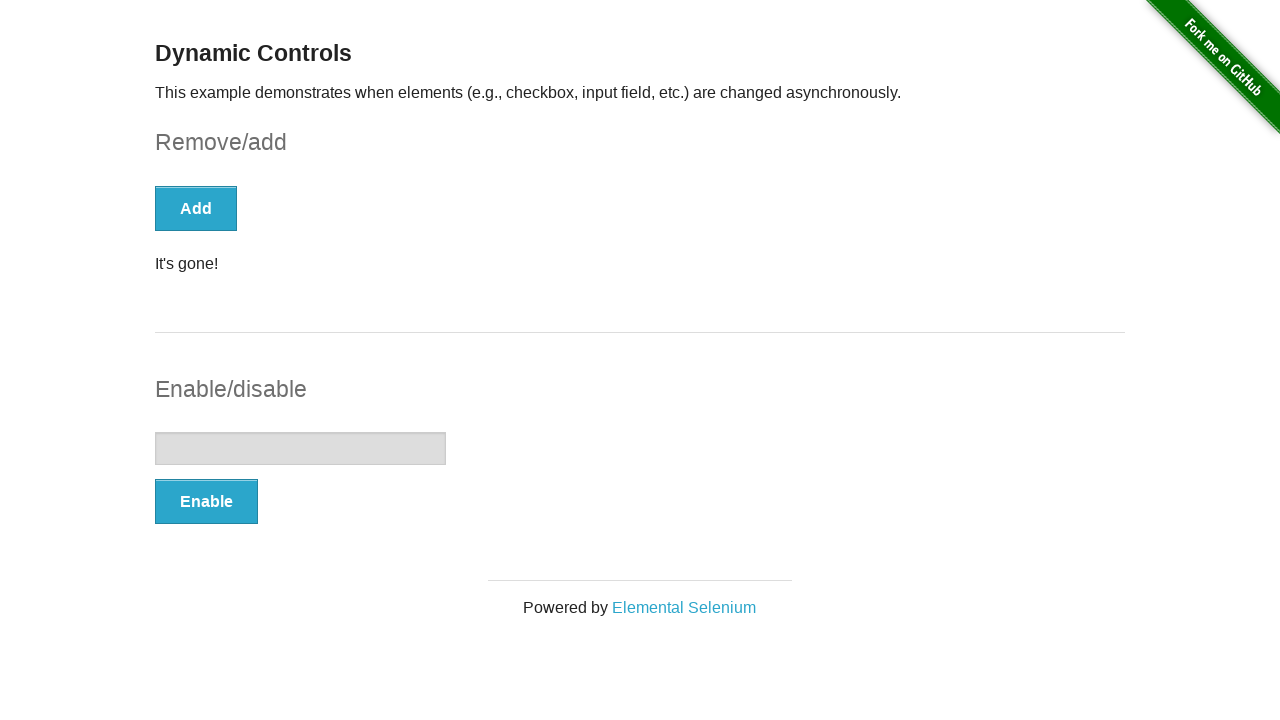

Verified 'It's gone!' message is visible
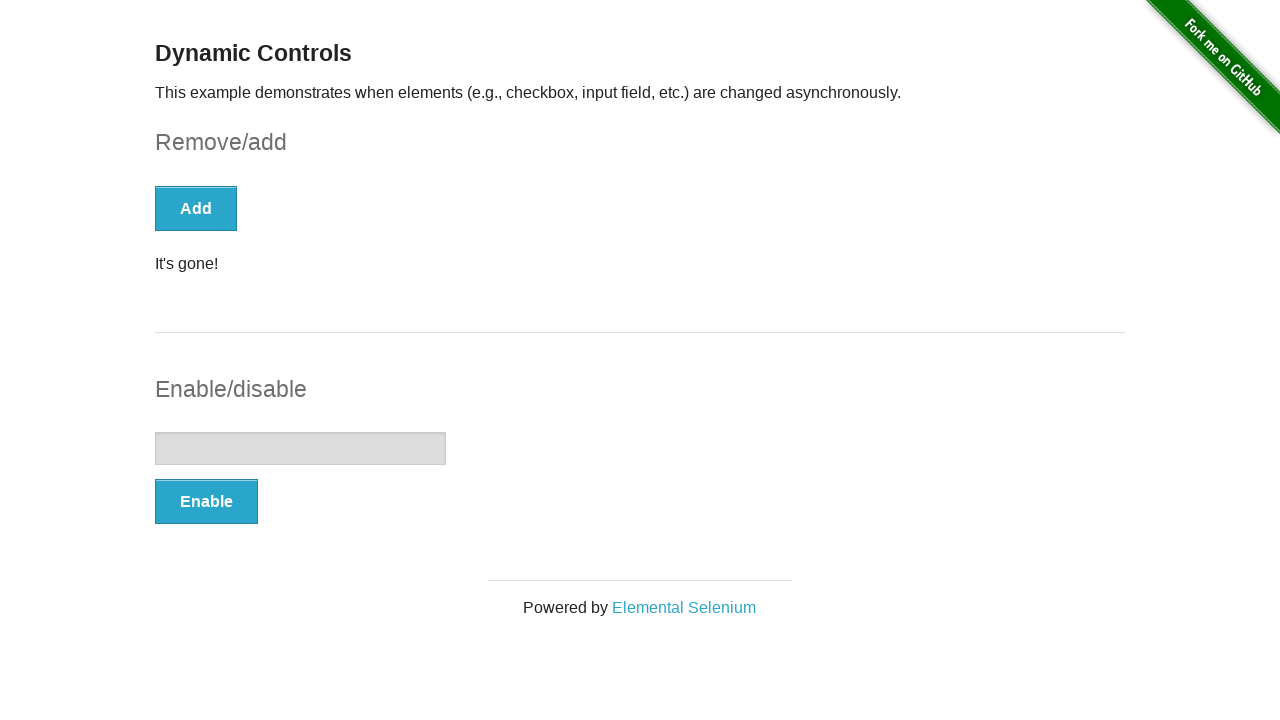

Clicked Add button to bring back the checkbox at (196, 208) on xpath=//button[text()='Add']
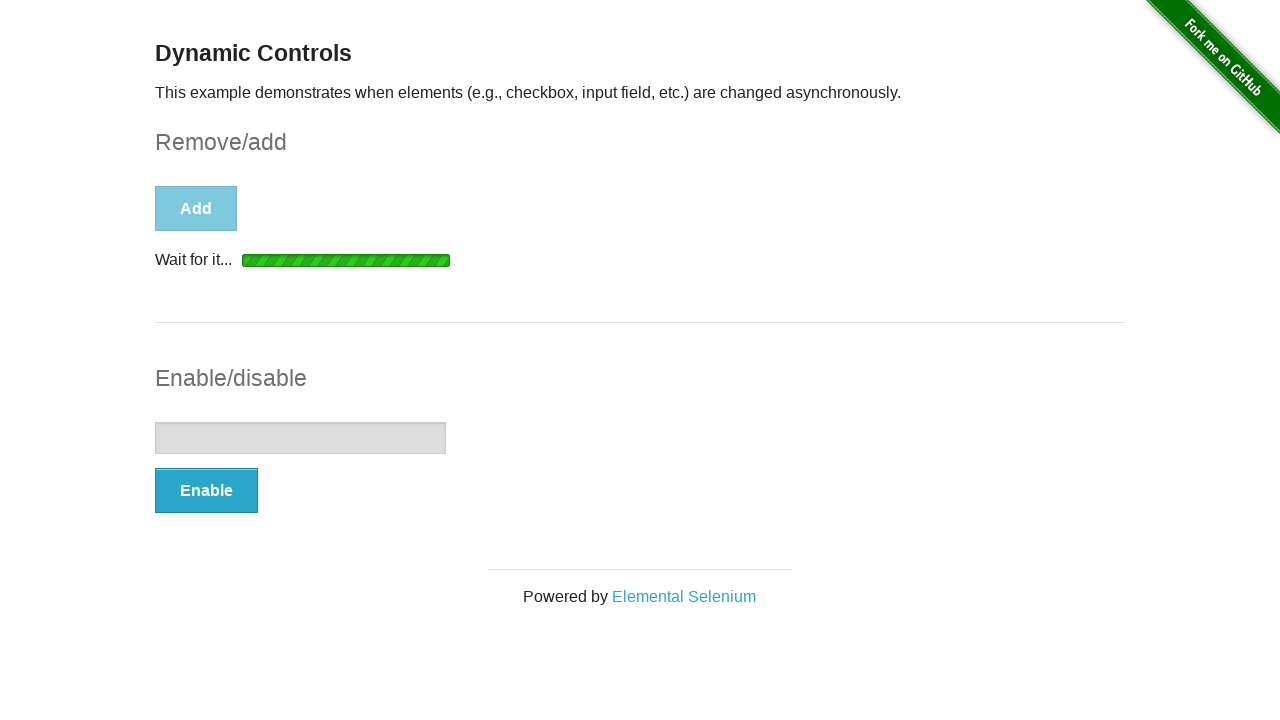

Waited for 'It's back!' message to appear
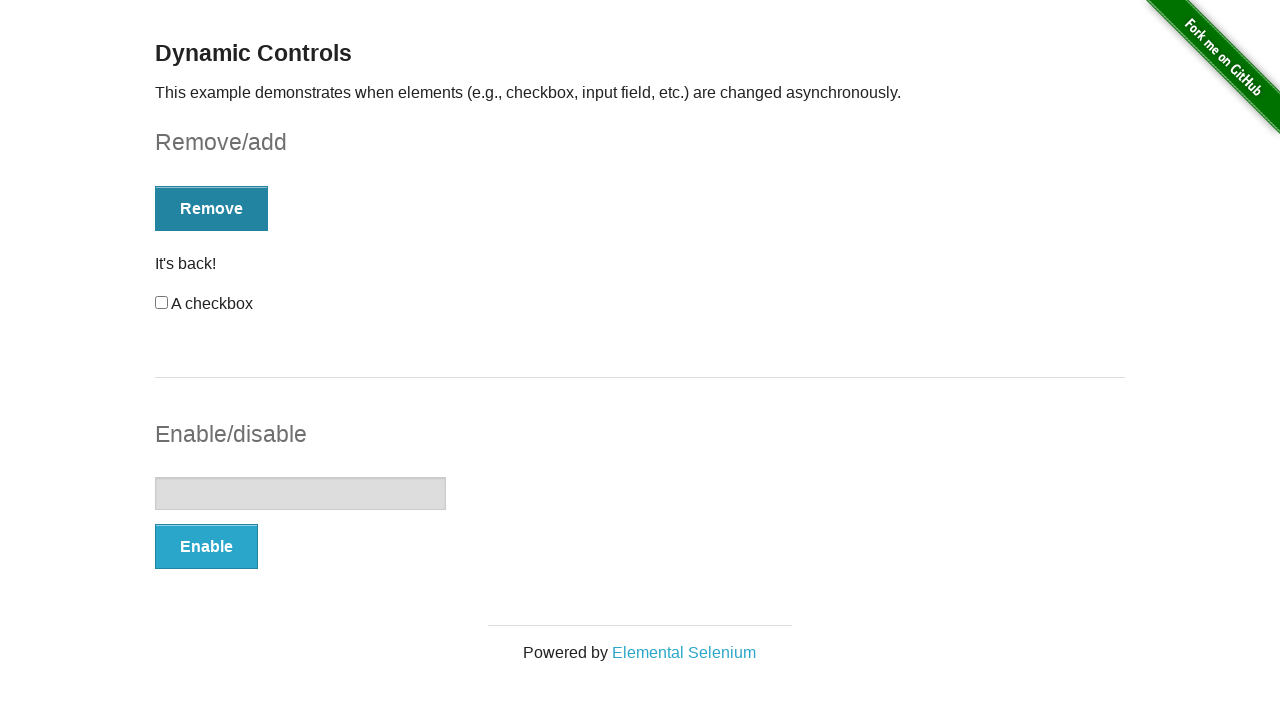

Verified 'It's back!' message is visible
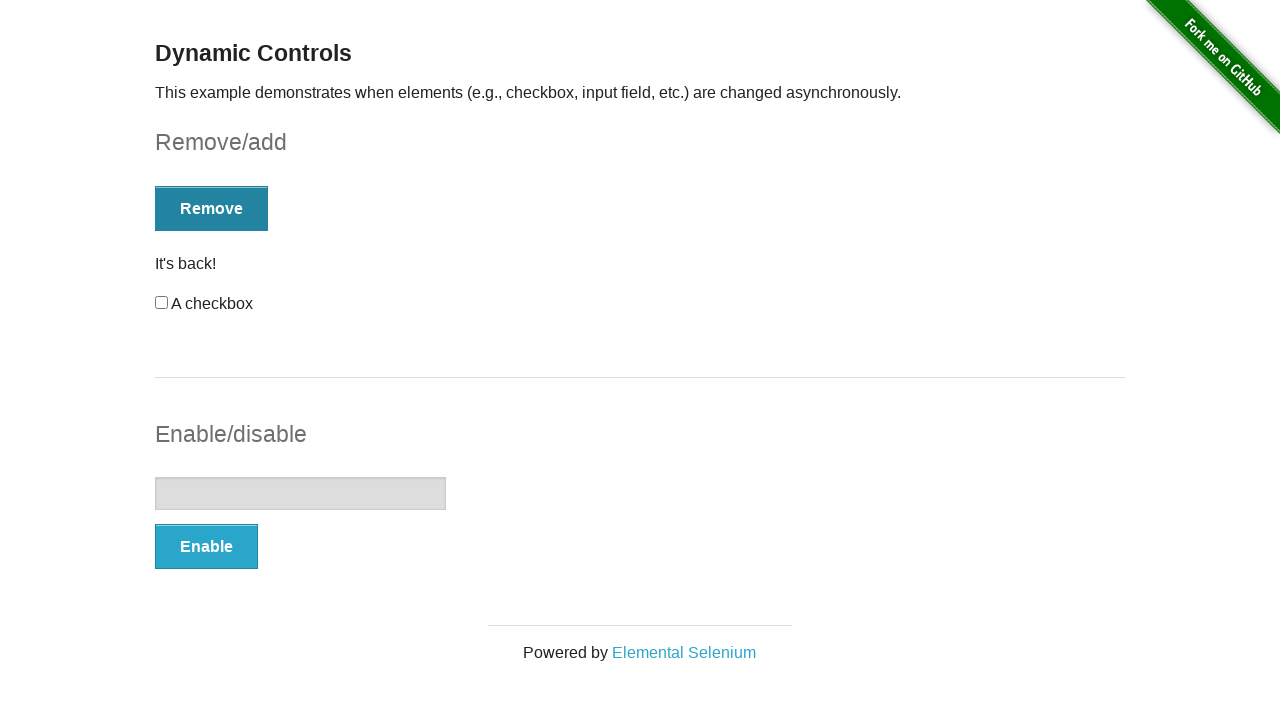

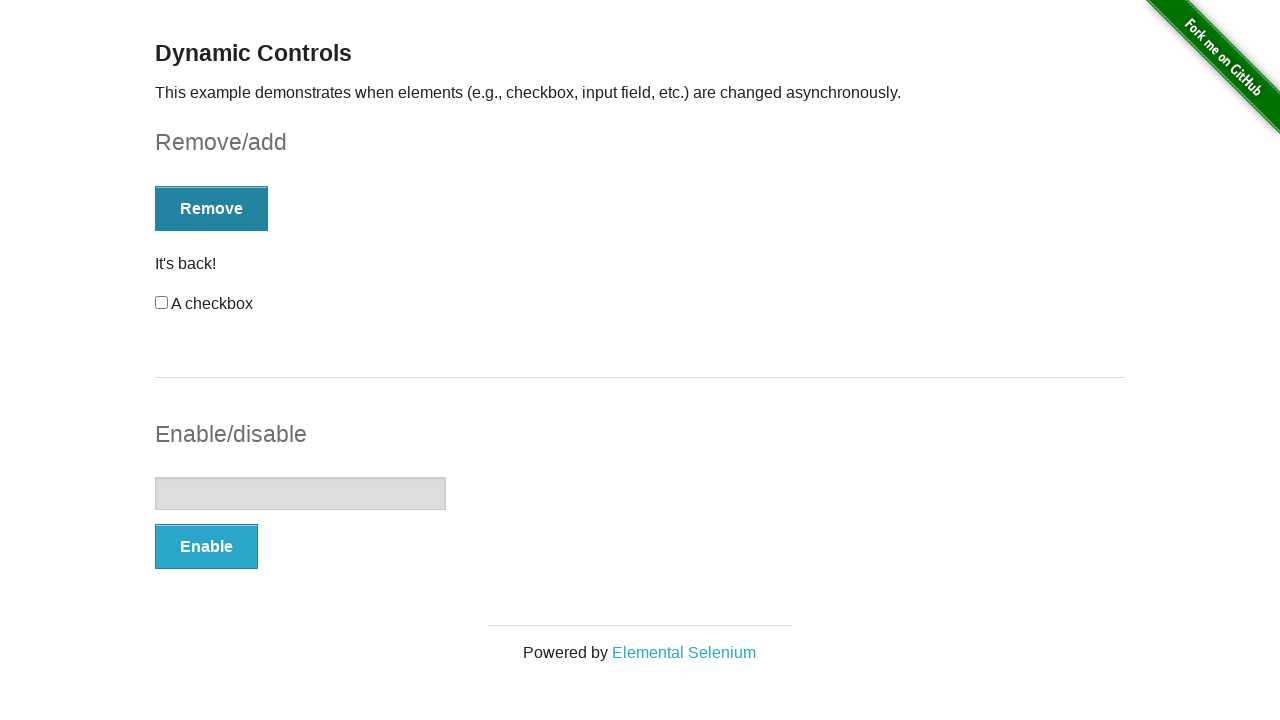